Navigates to the vacation page and verifies that the vacation image is displayed

Starting URL: http://blazedemo.com

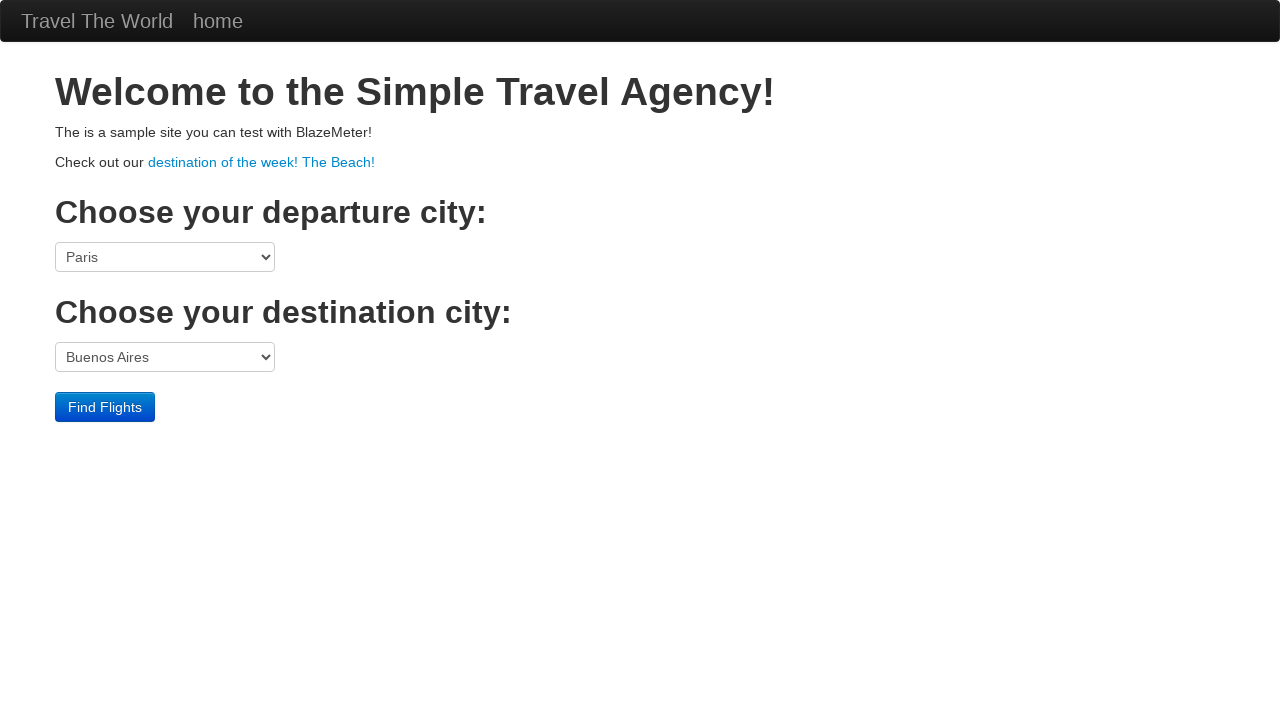

Clicked on vacation link to navigate to vacation page at (262, 162) on a[href='vacation.html']
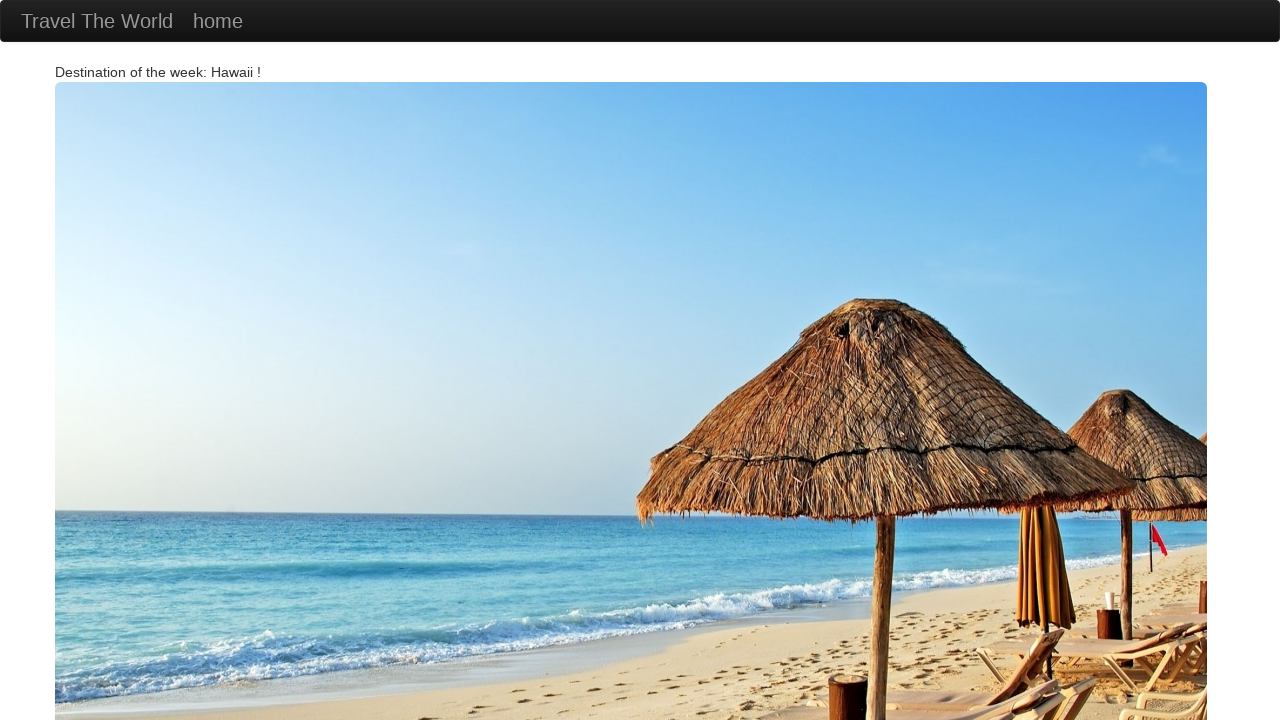

Verified that vacation image is displayed
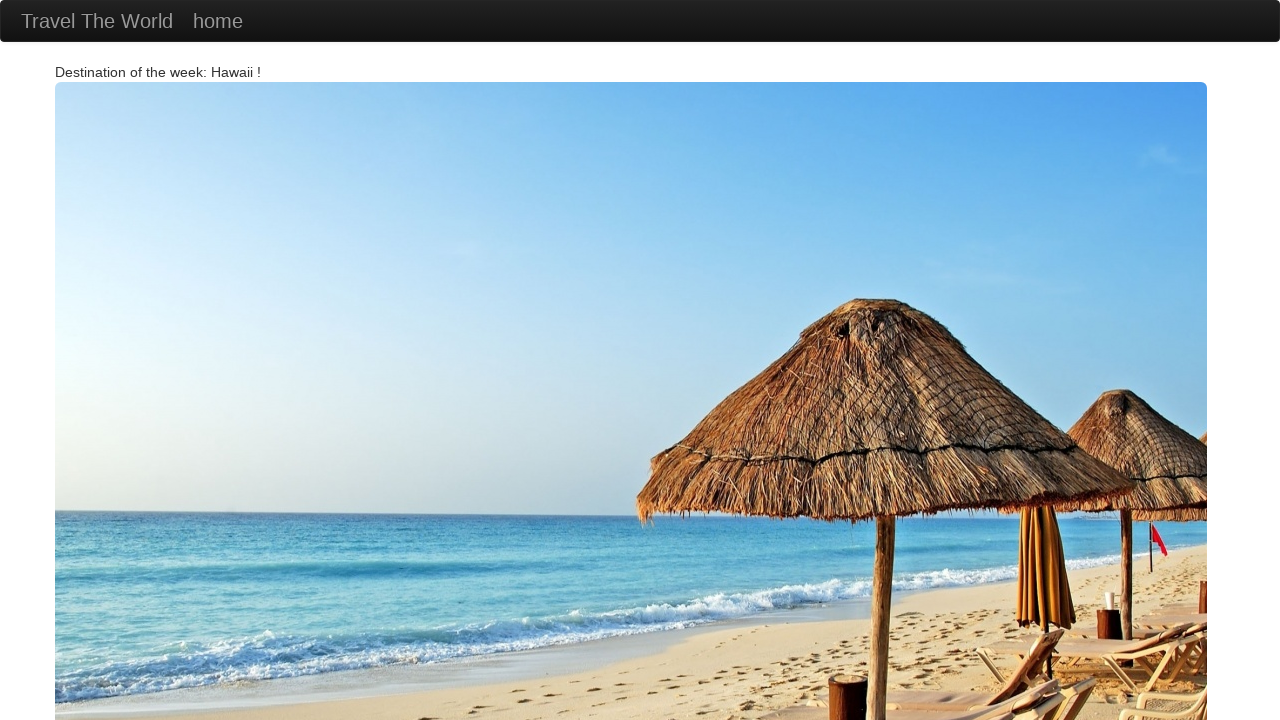

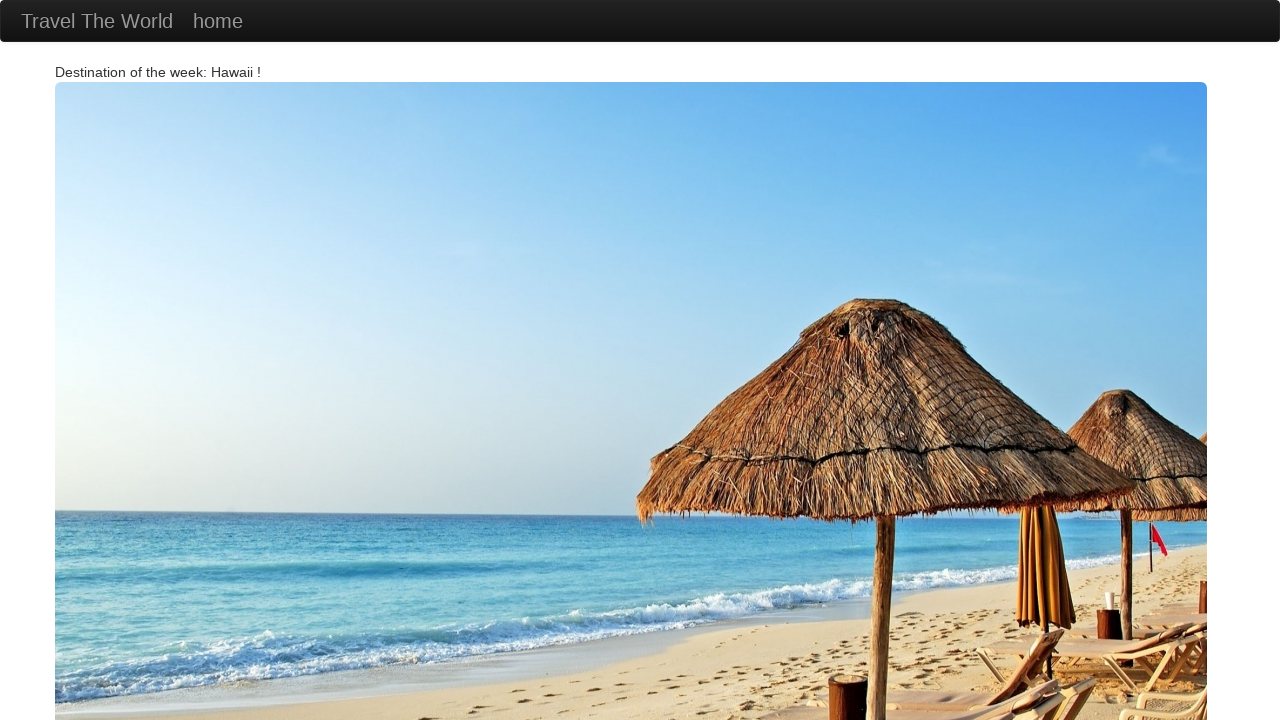